Tests alert handling functionality by clicking a button that triggers an alert, waiting for the alert to appear, and accepting it after verifying its content

Starting URL: https://seleniumpractise.blogspot.com/2019/01/alert-demo.html

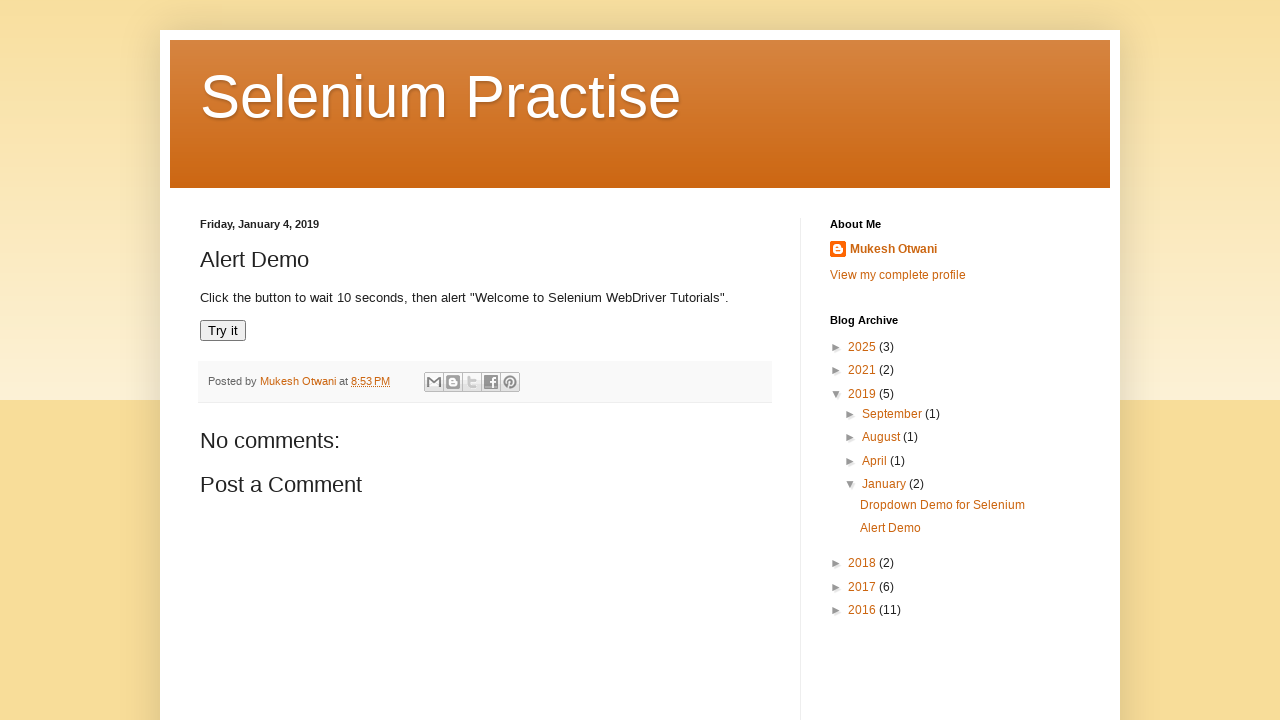

Clicked button to trigger alert at (223, 331) on xpath=//button
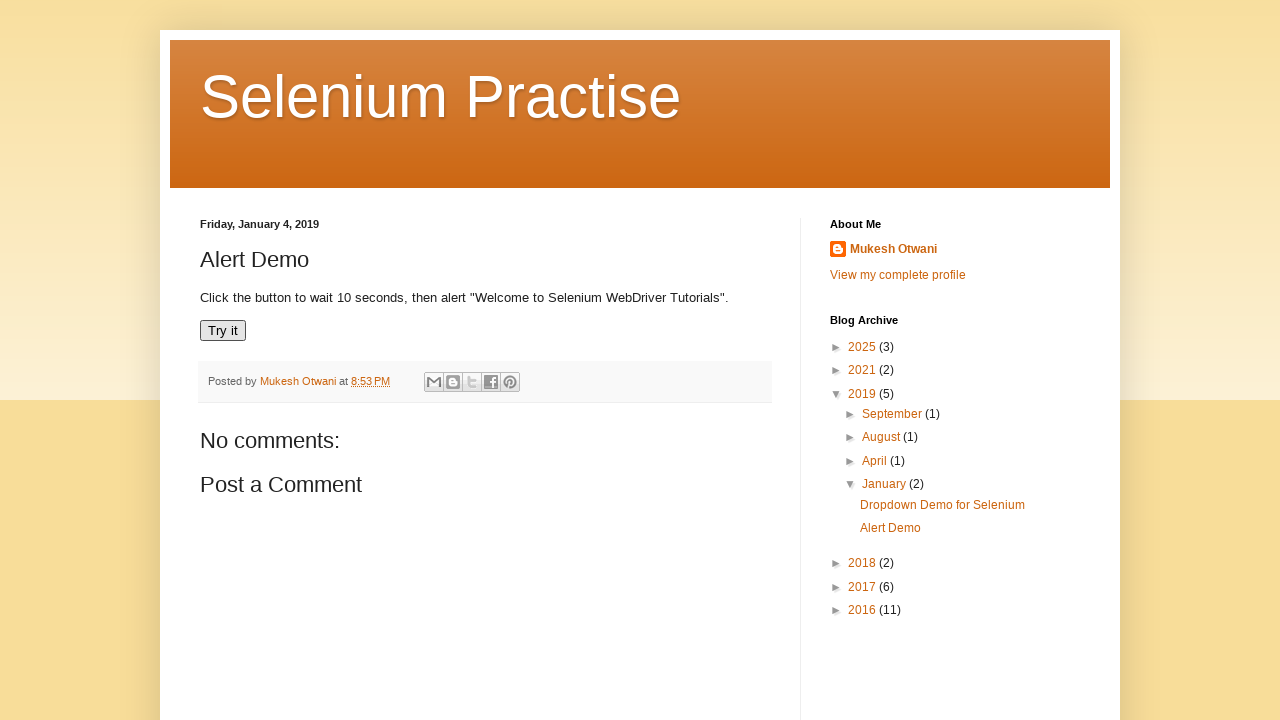

Set up alert dialog handler to accept if 'Selenium' is in message
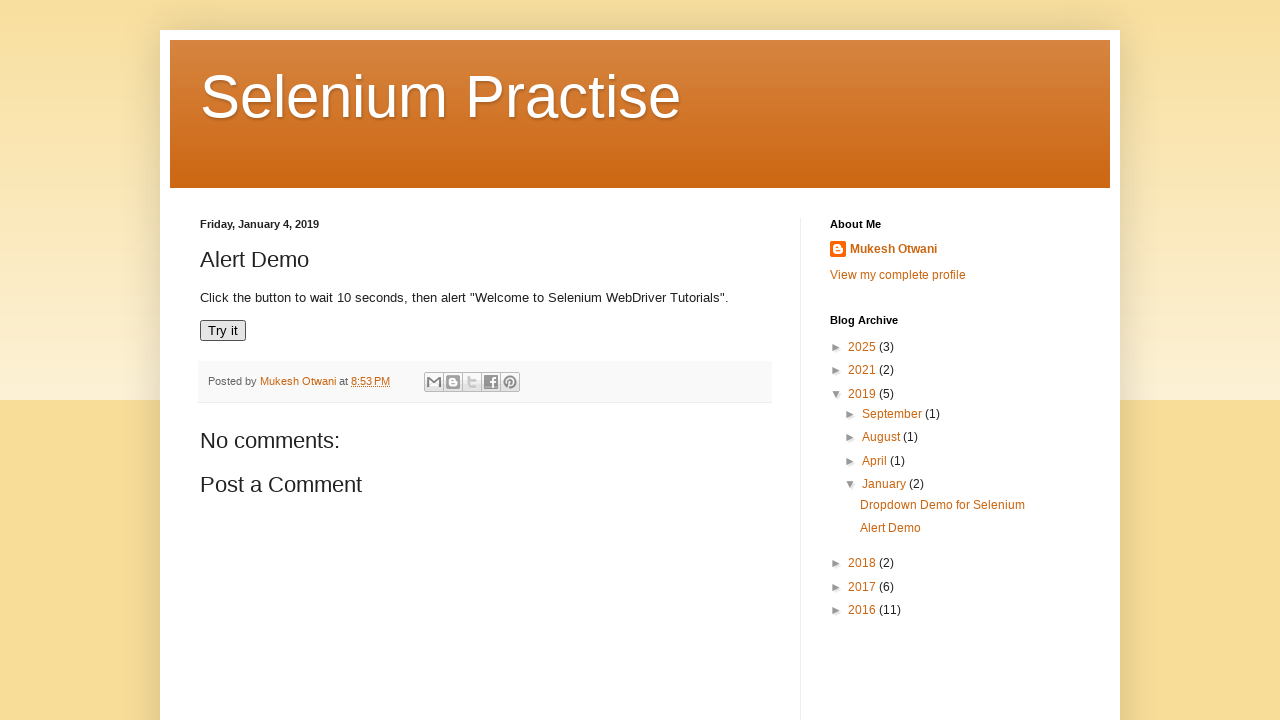

Waited 1000ms for alert to appear and be handled
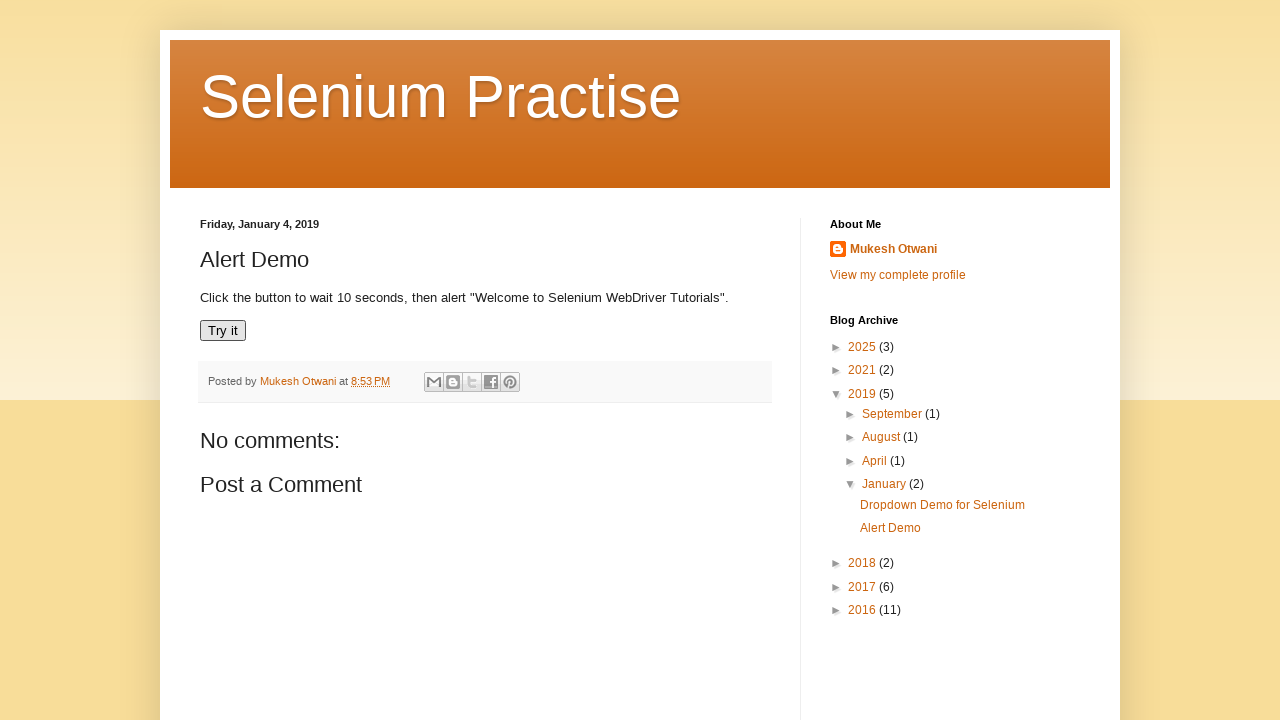

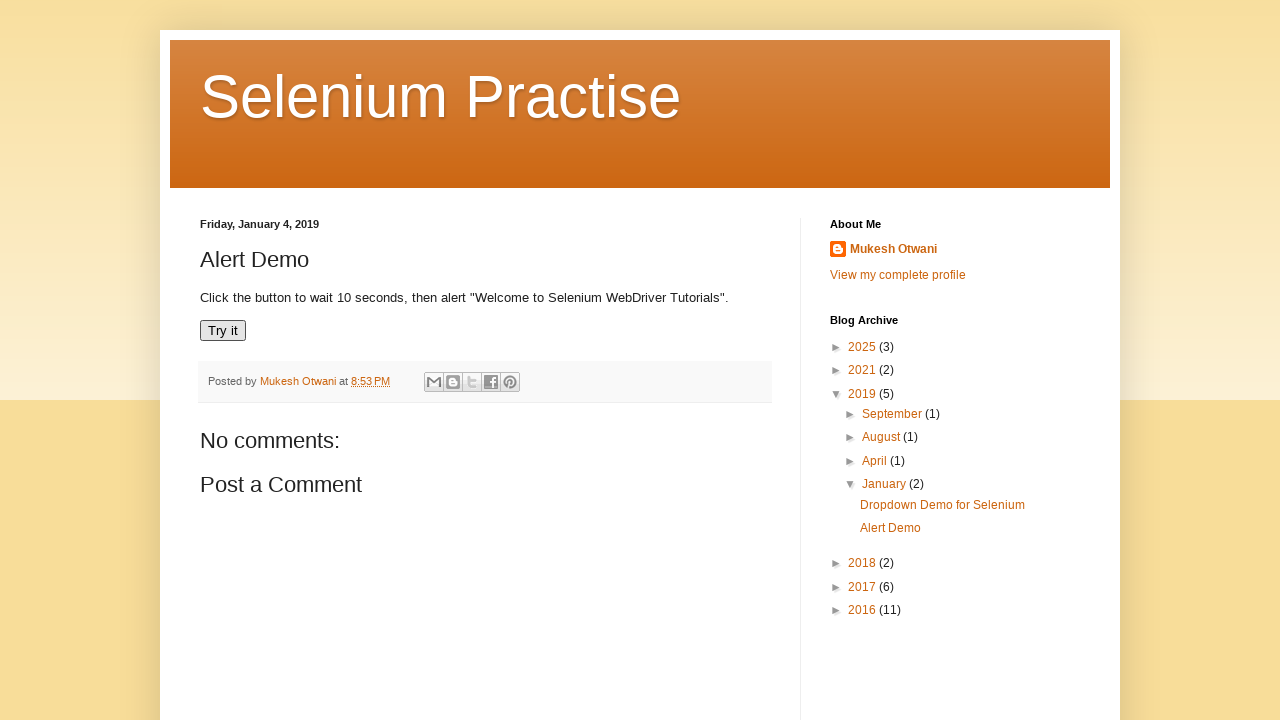